Tests selecting radio buttons by iterating through all radio buttons and clicking each one

Starting URL: https://kristinek.github.io/site/examples/actions

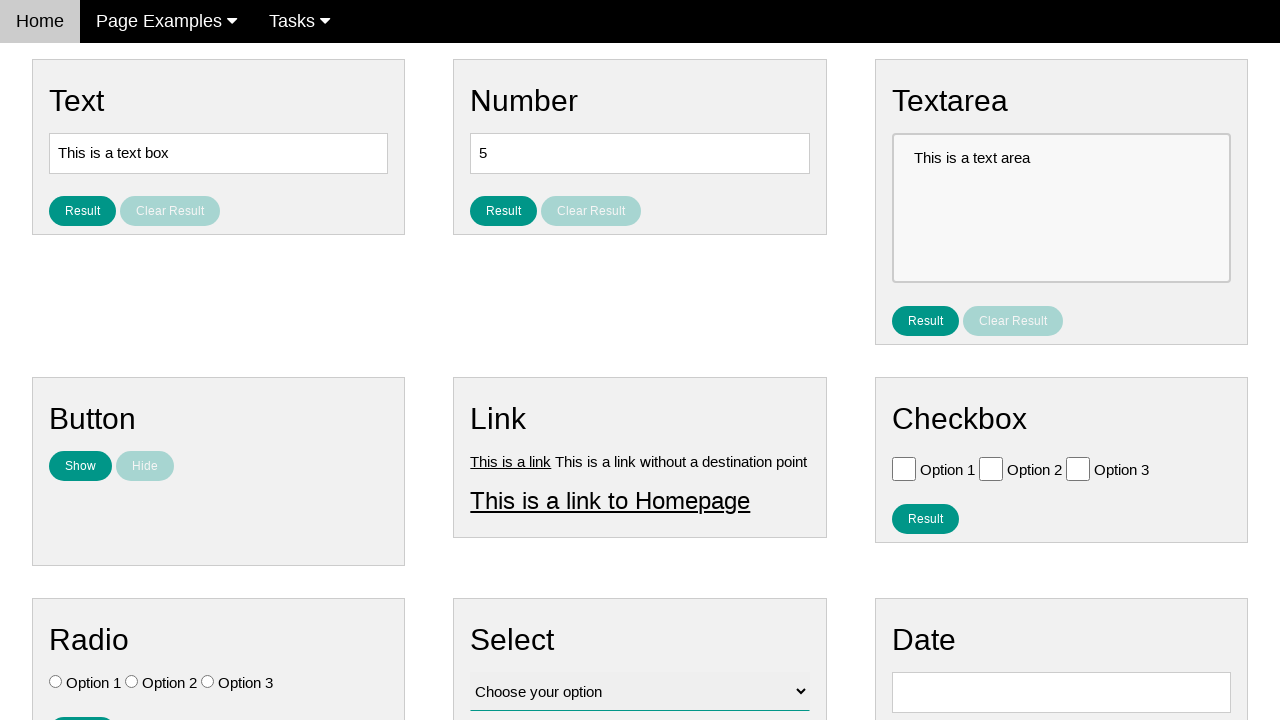

Navigated to radio button actions page
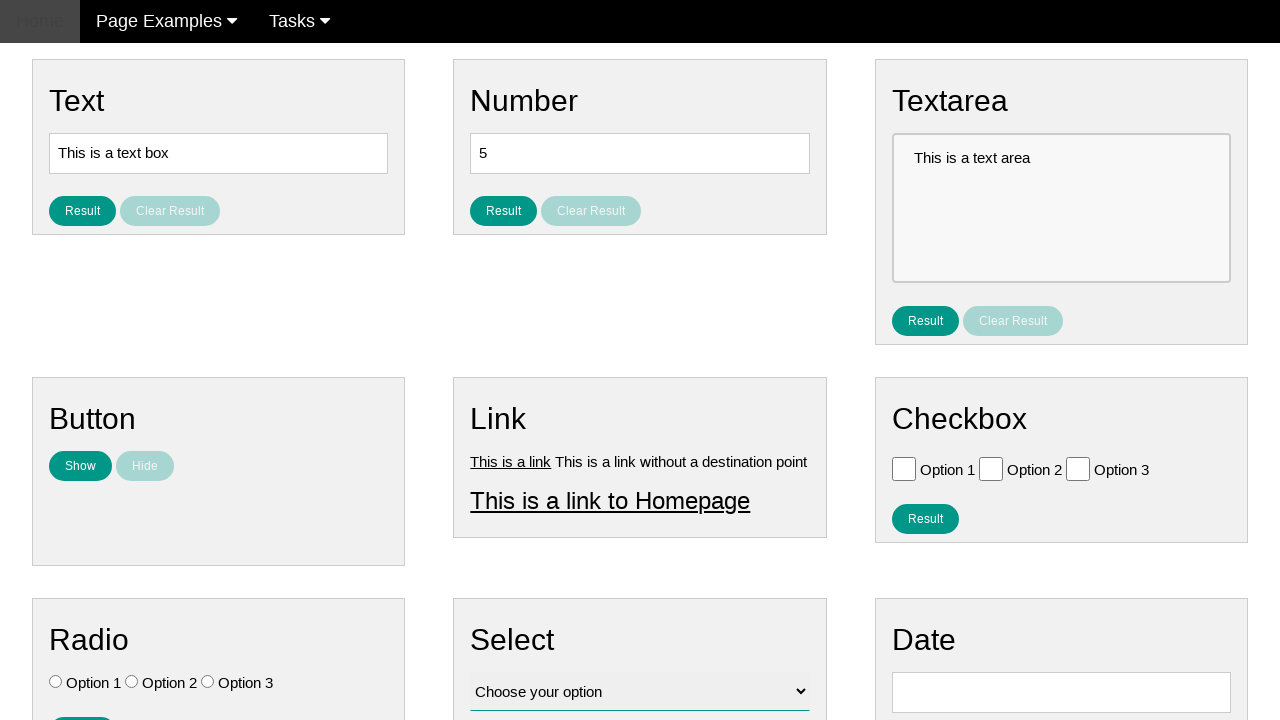

Located all radio buttons on the page
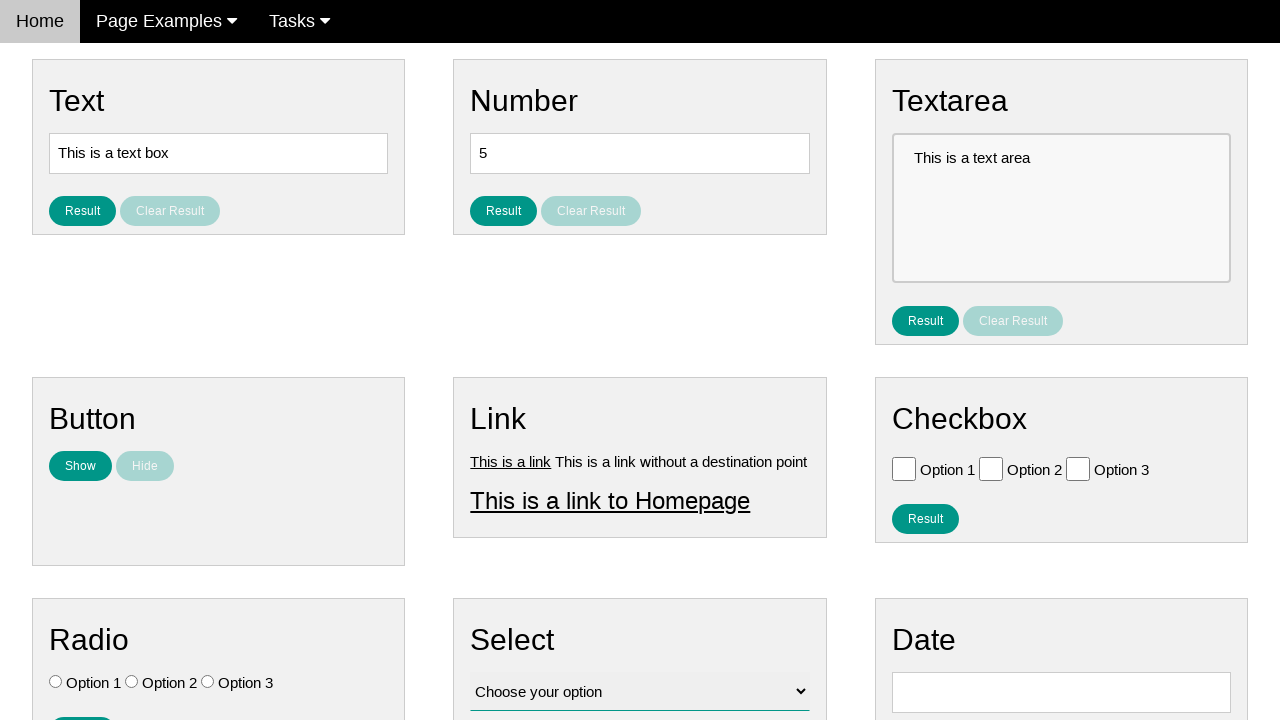

Found 3 radio buttons
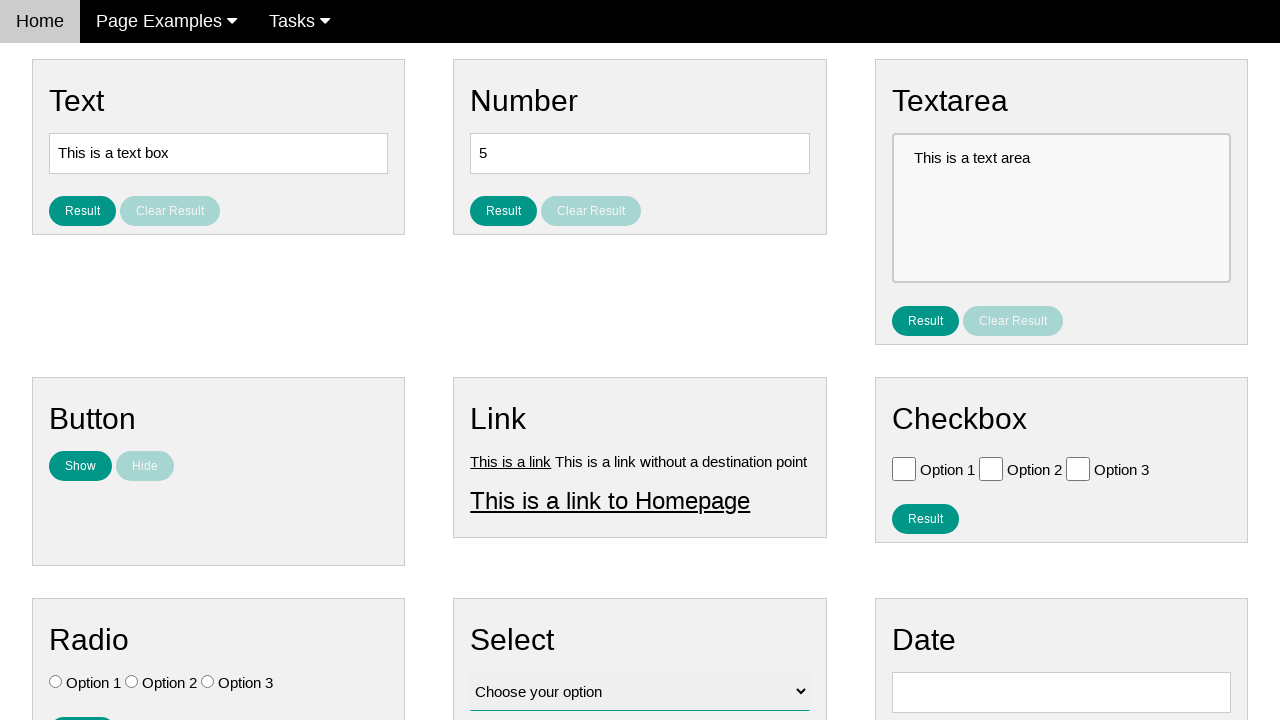

Clicked radio button 1 to select it at (56, 682) on .w3-check[type='radio'] >> nth=0
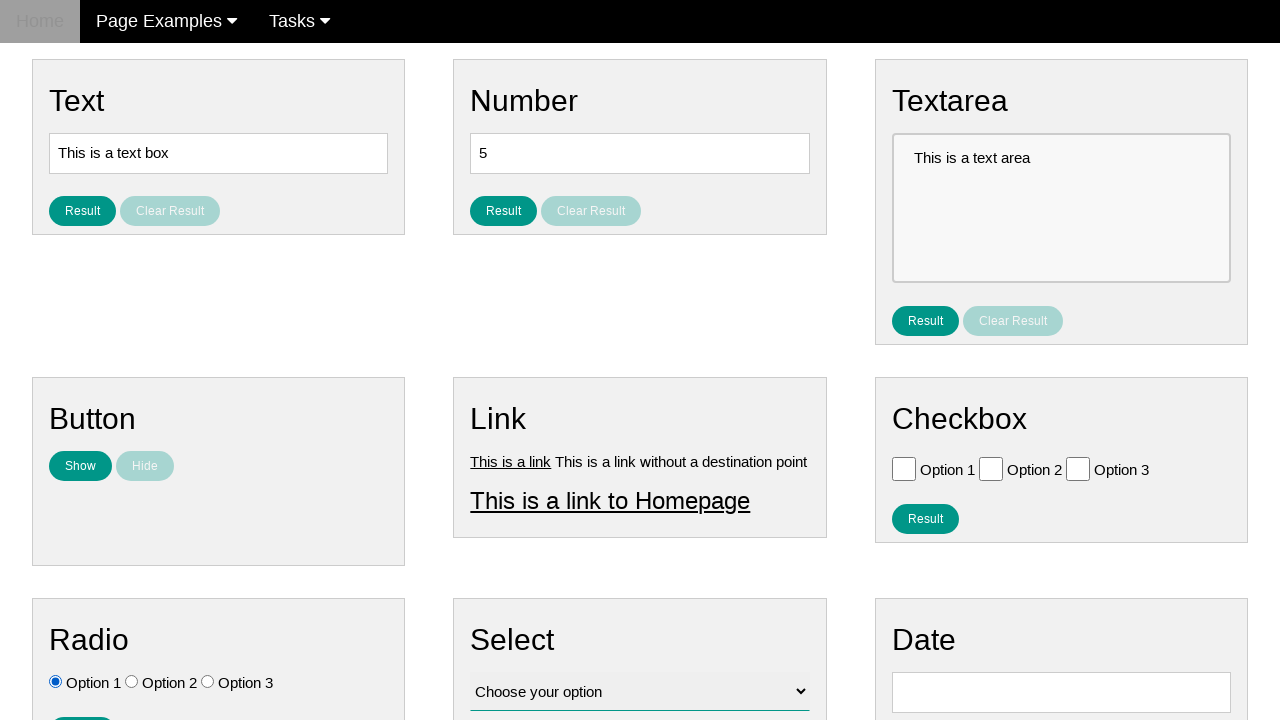

Clicked radio button 1 again at (56, 682) on .w3-check[type='radio'] >> nth=0
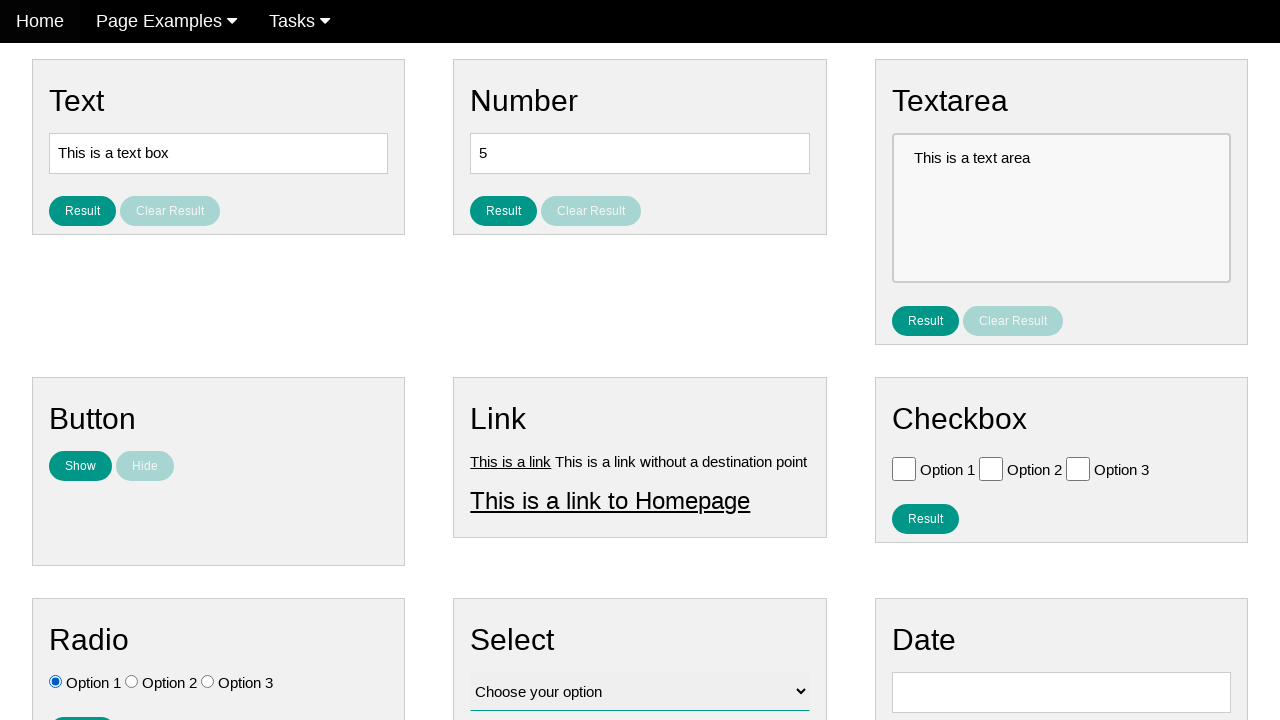

Clicked radio button 2 to select it at (132, 682) on .w3-check[type='radio'] >> nth=1
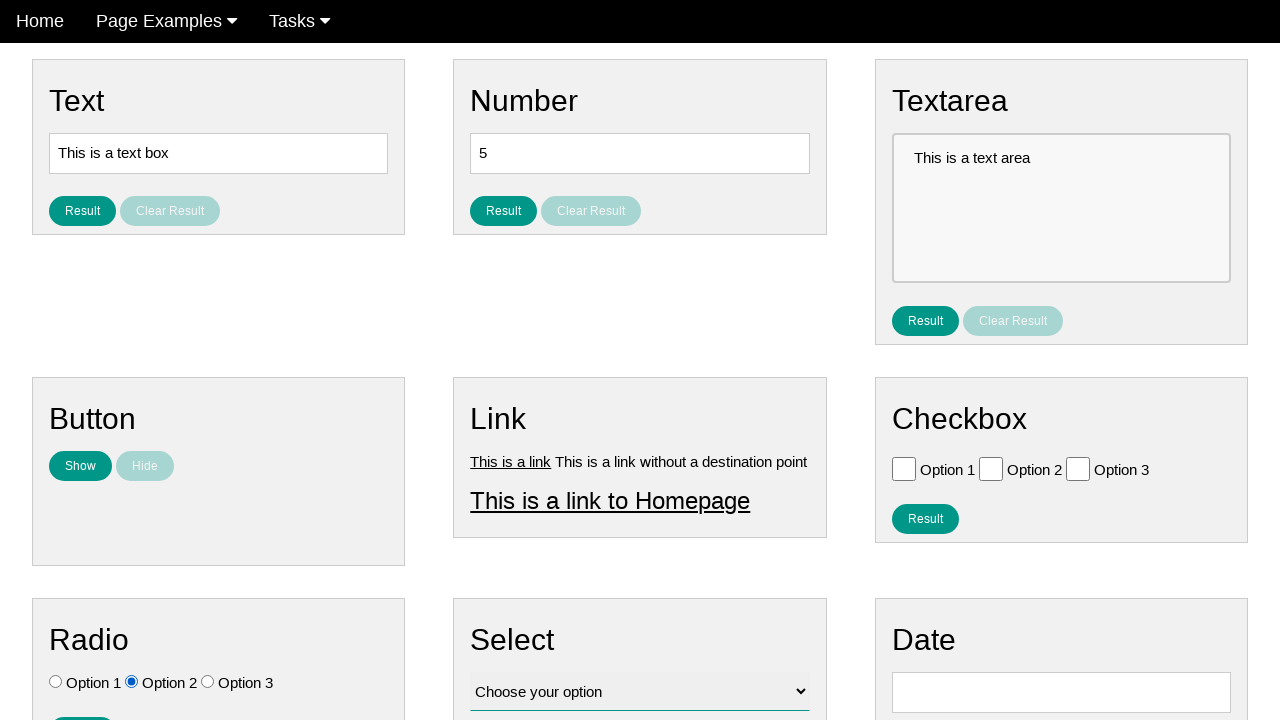

Clicked radio button 2 again at (132, 682) on .w3-check[type='radio'] >> nth=1
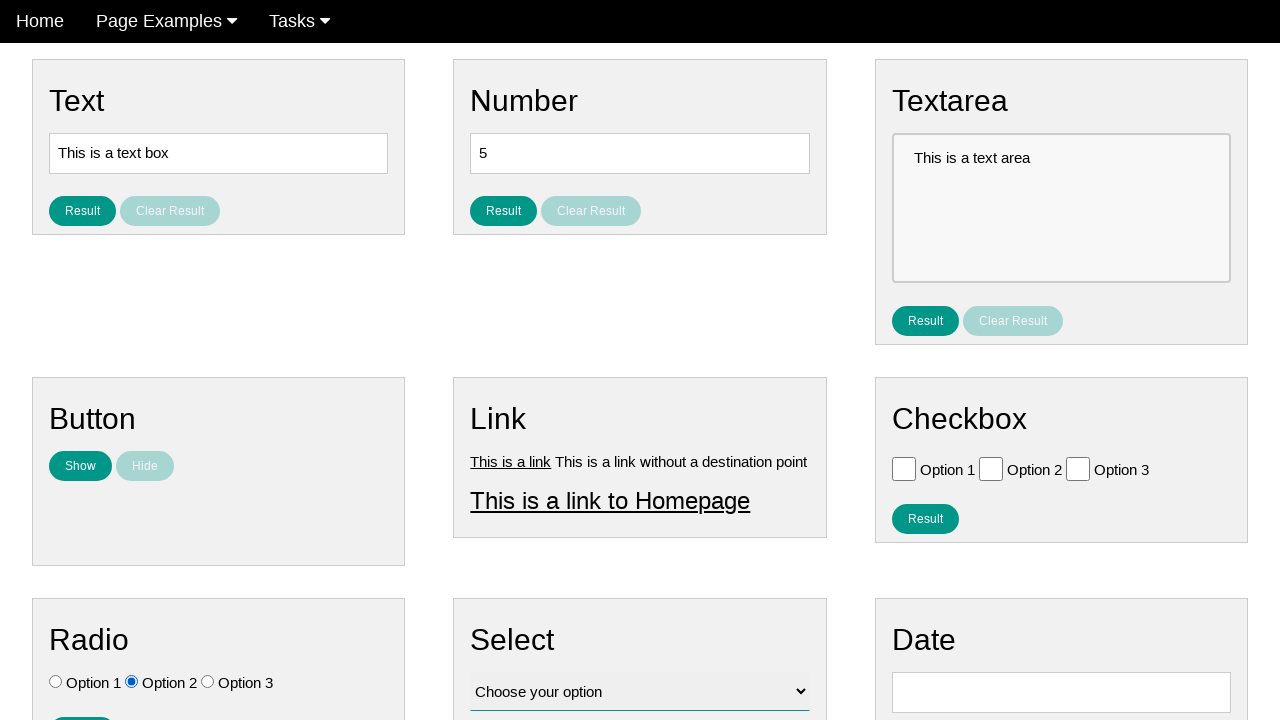

Clicked radio button 3 to select it at (208, 682) on .w3-check[type='radio'] >> nth=2
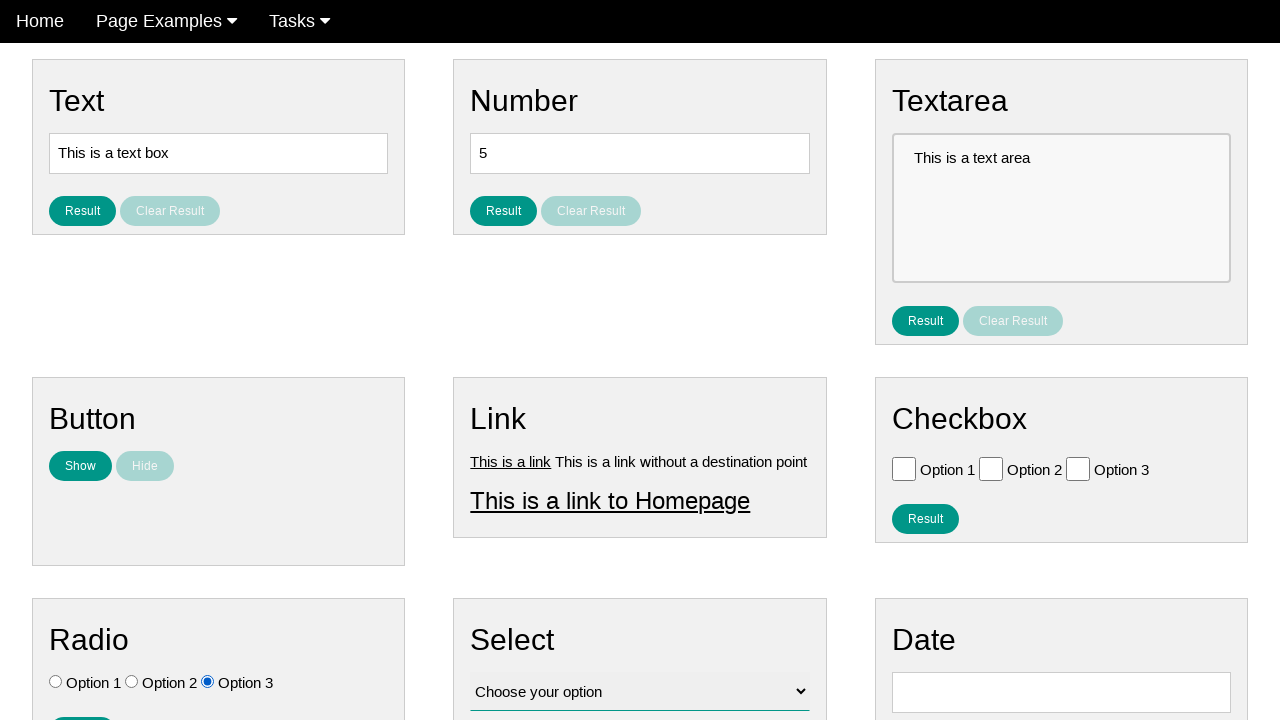

Clicked radio button 3 again at (208, 682) on .w3-check[type='radio'] >> nth=2
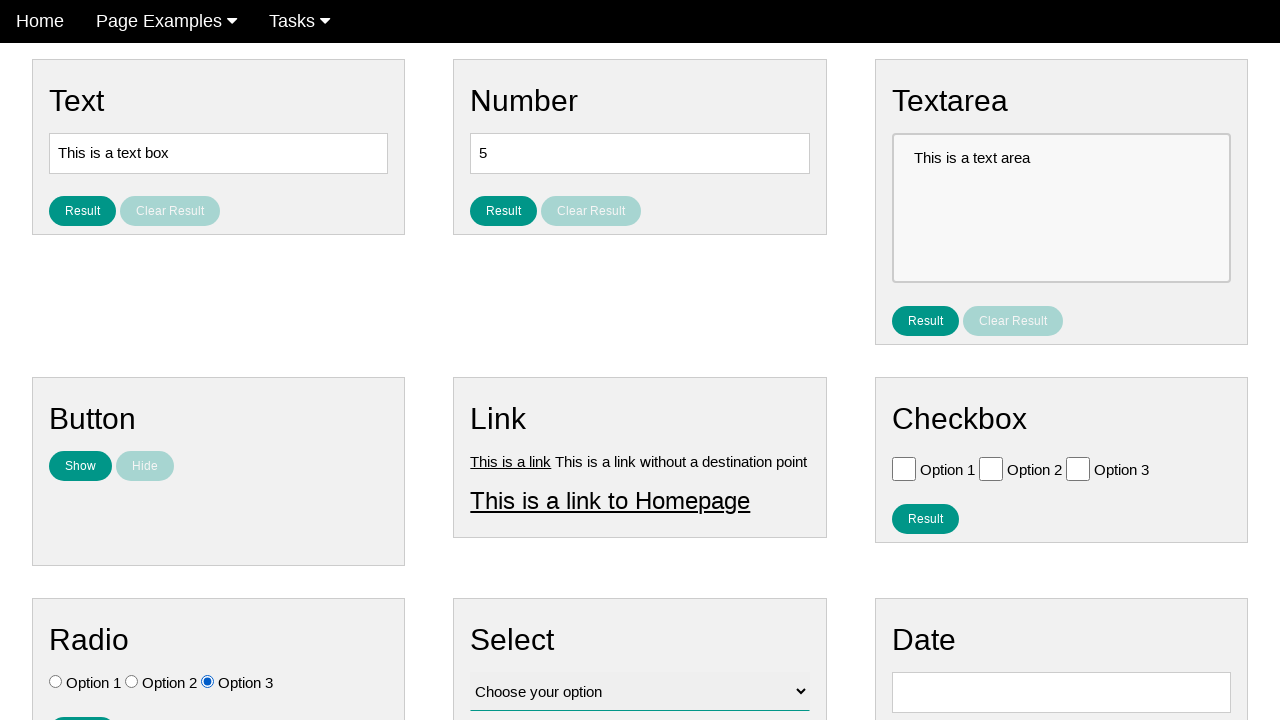

Clicked the third radio button at (208, 682) on .w3-check[type='radio'] >> nth=2
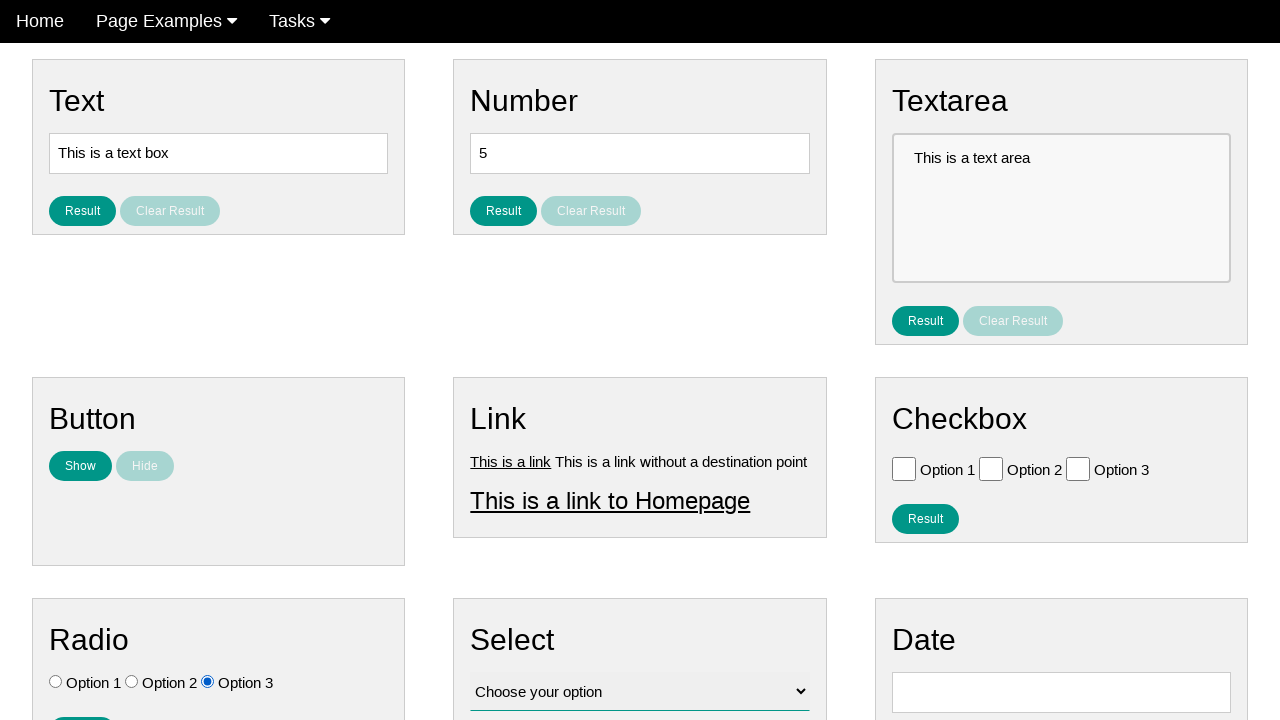

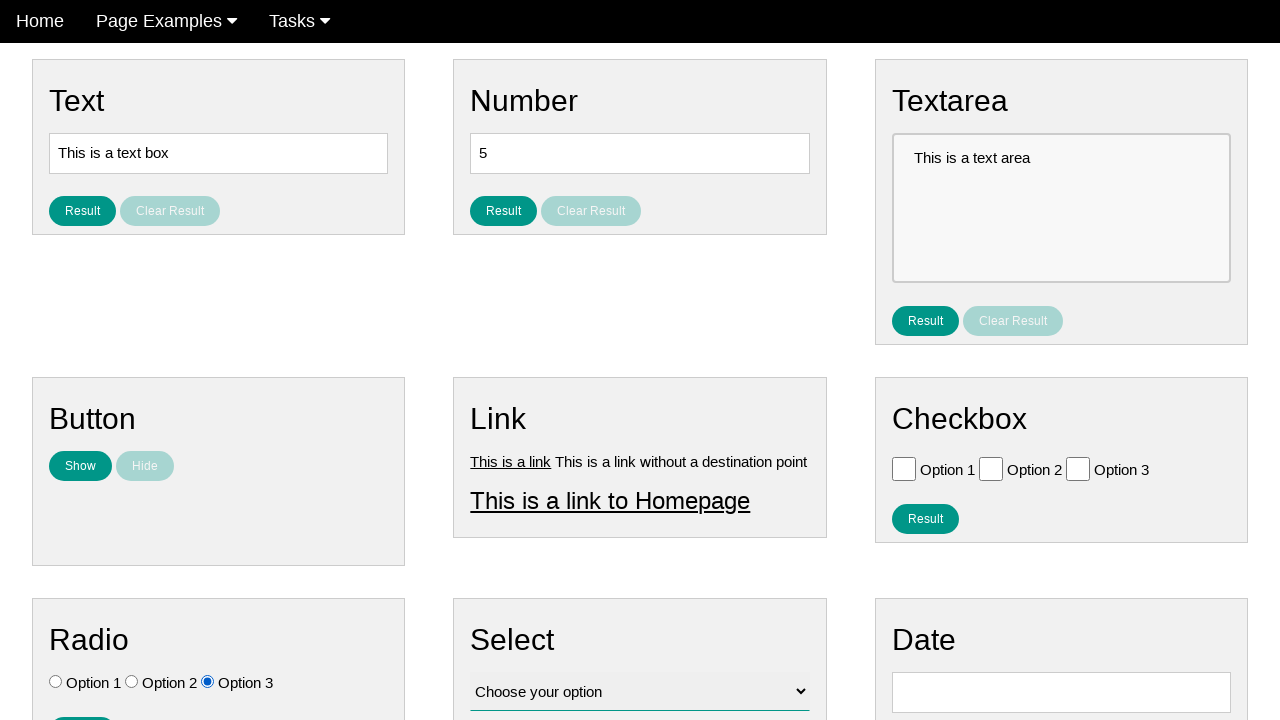